Tests color picker by setting a new color value using JavaScript

Starting URL: https://bonigarcia.dev/selenium-webdriver-java/

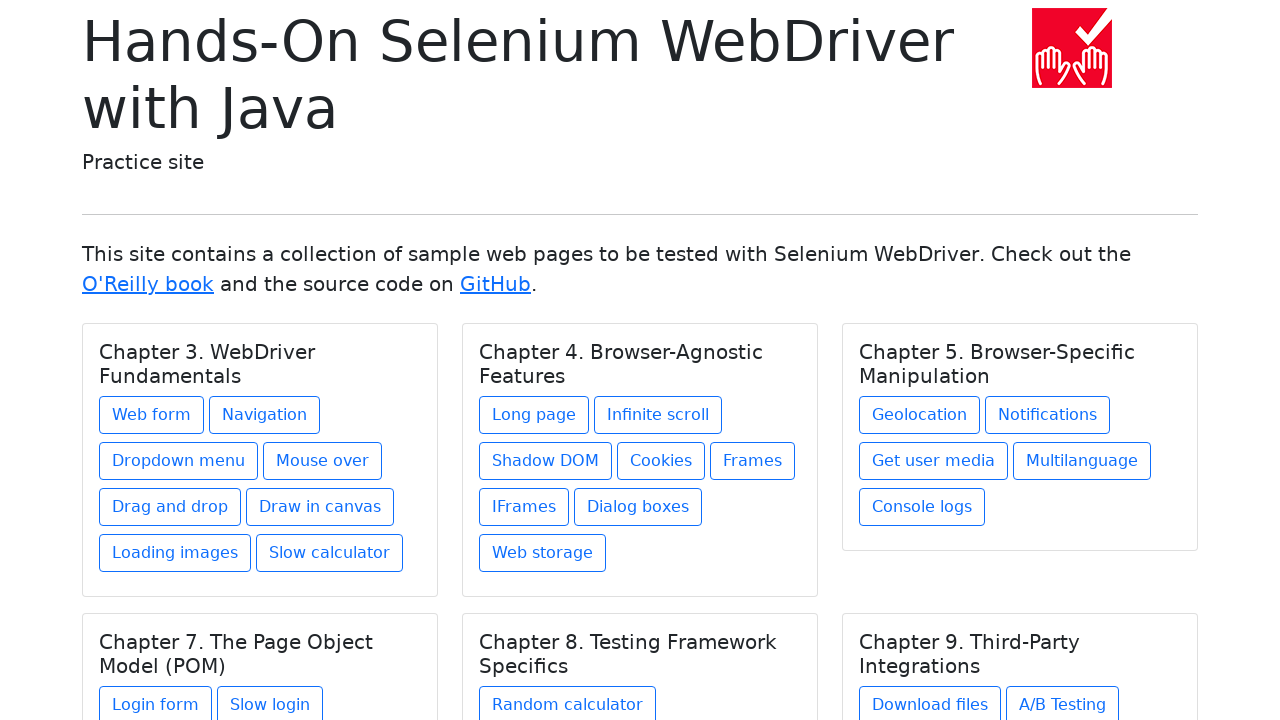

Clicked on web form link under Chapter 3. WebDriver Fundamentals at (152, 415) on xpath=//h5[text()='Chapter 3. WebDriver Fundamentals']/../a[contains(@href,'web-
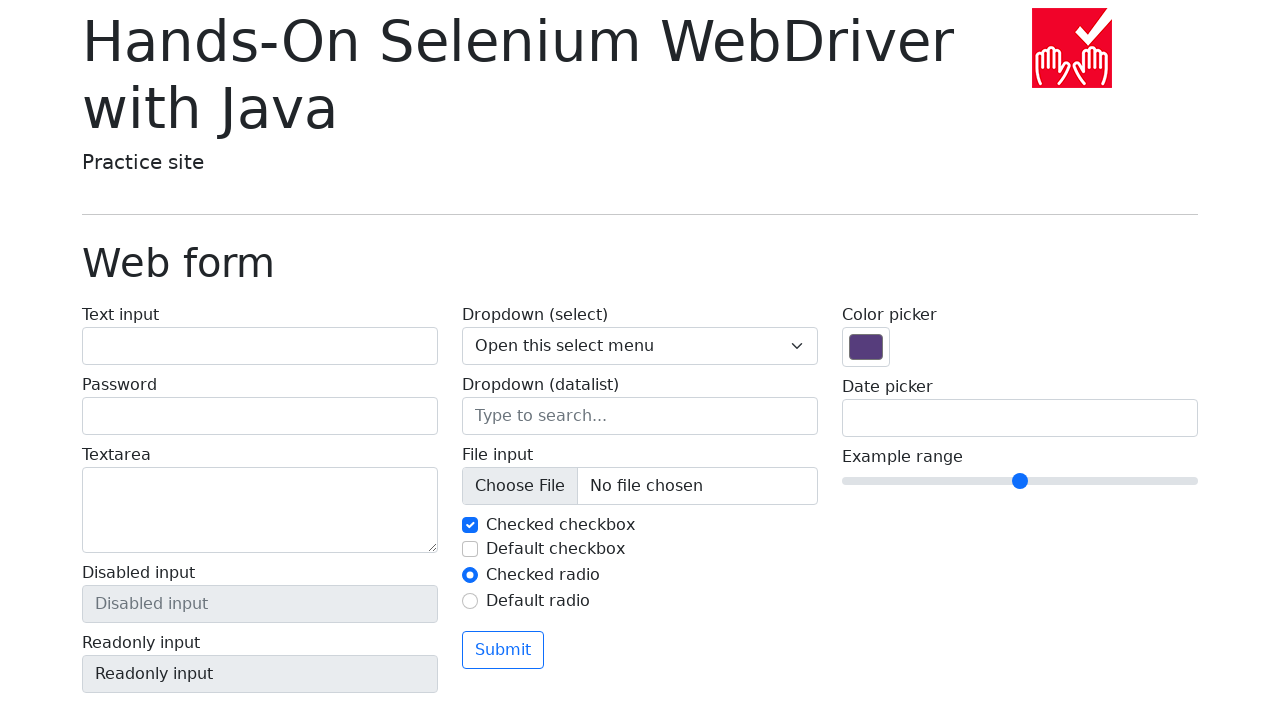

Set color picker value to #f1f50f using JavaScript
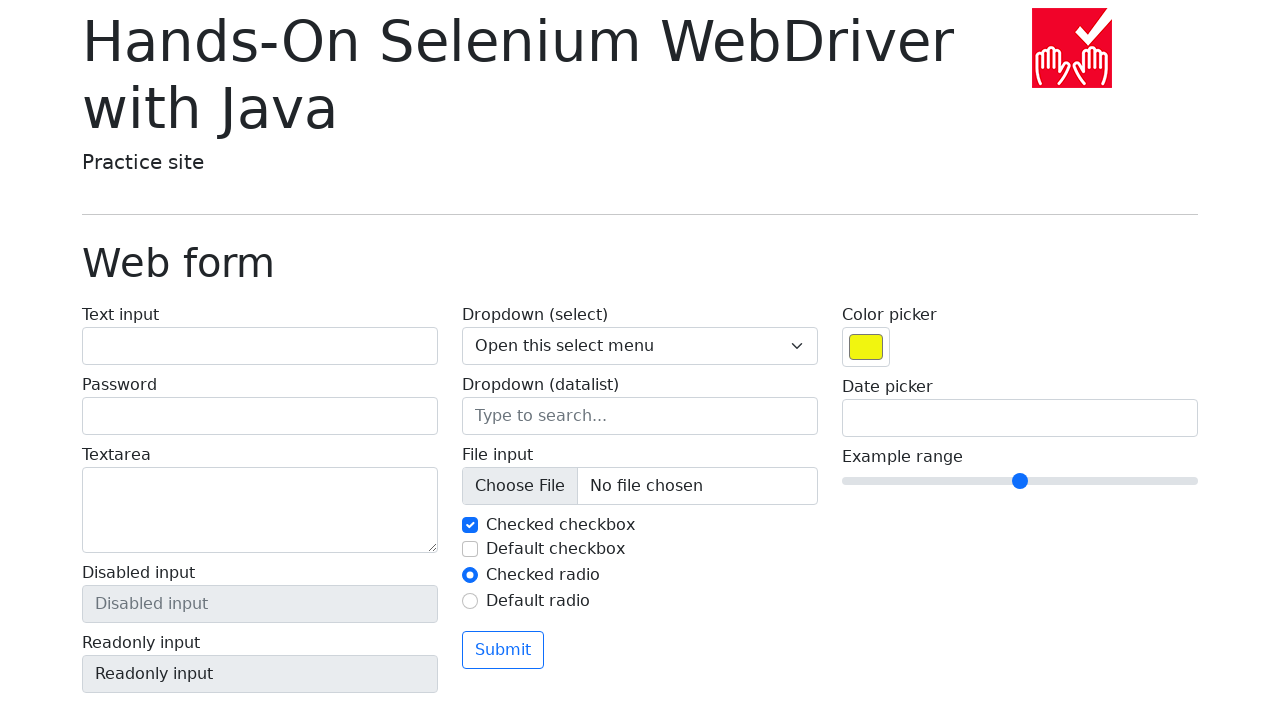

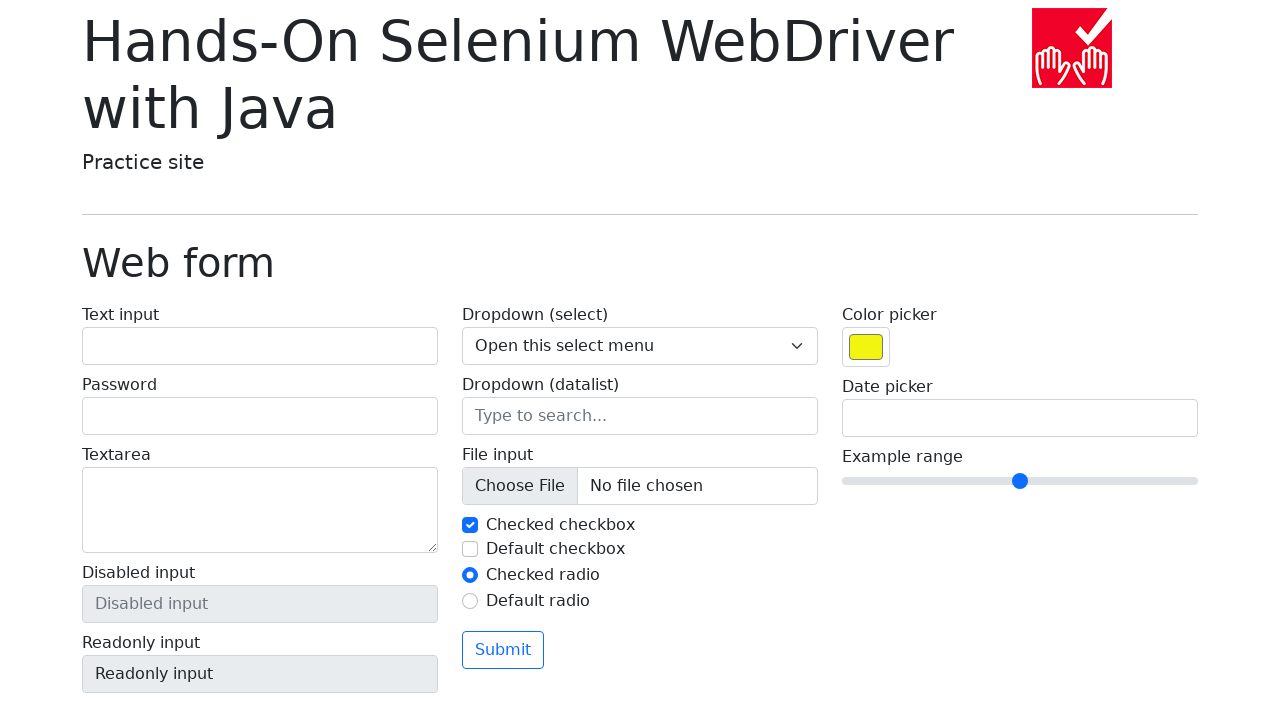